Tests drag and drop functionality by dragging rectangle A to rectangle B's position using low-level mouse actions (click and hold, move, release) and verifying the rectangles swap positions.

Starting URL: https://the-internet.herokuapp.com/drag_and_drop

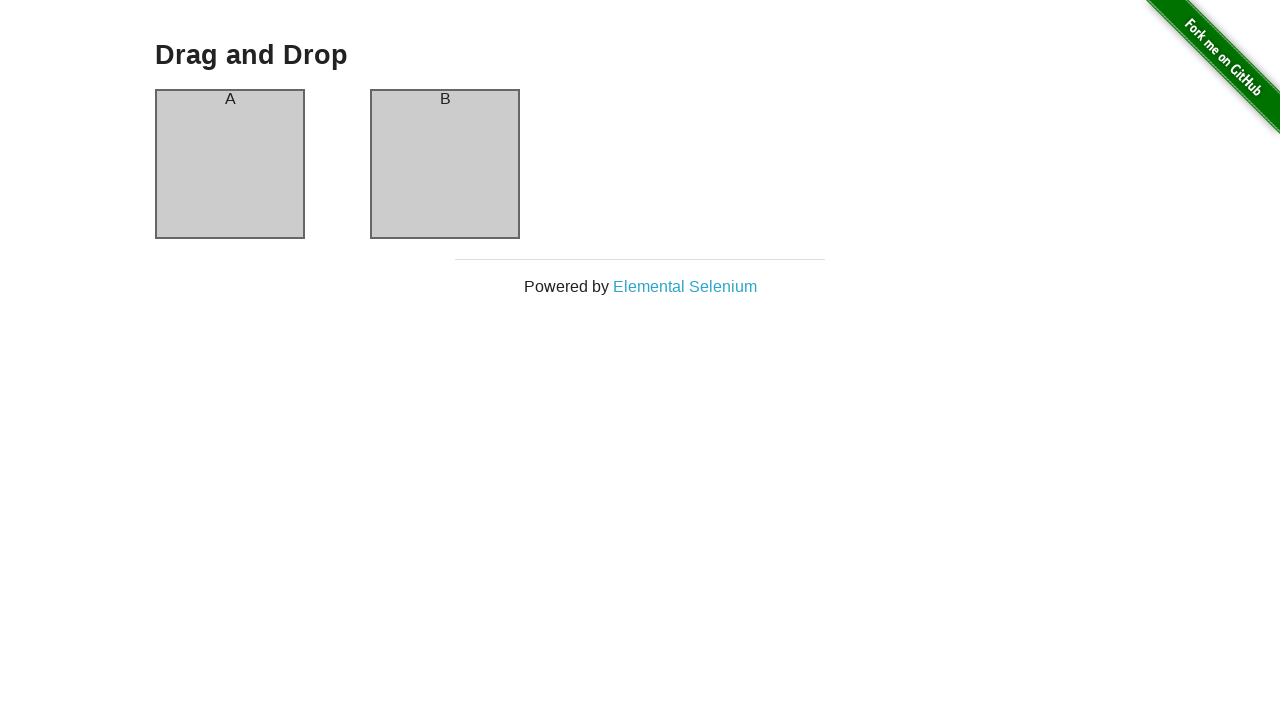

Waited for rectangle A to be present
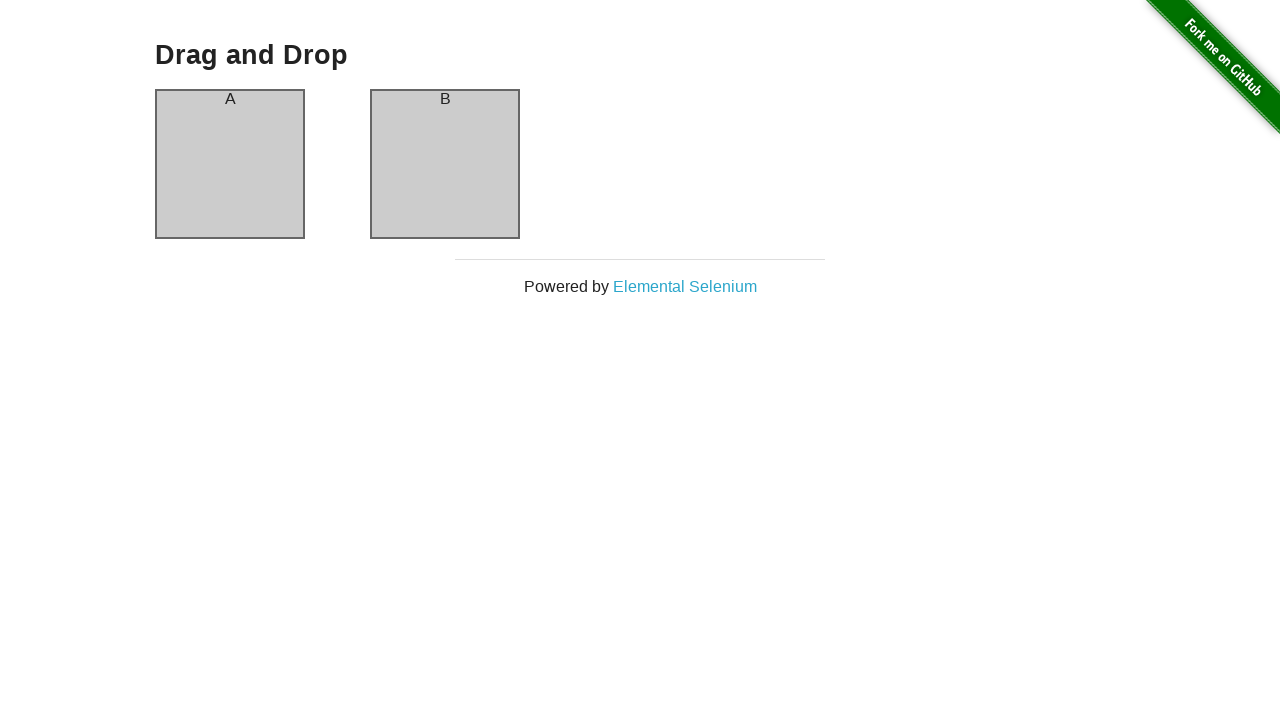

Waited for rectangle B to be present
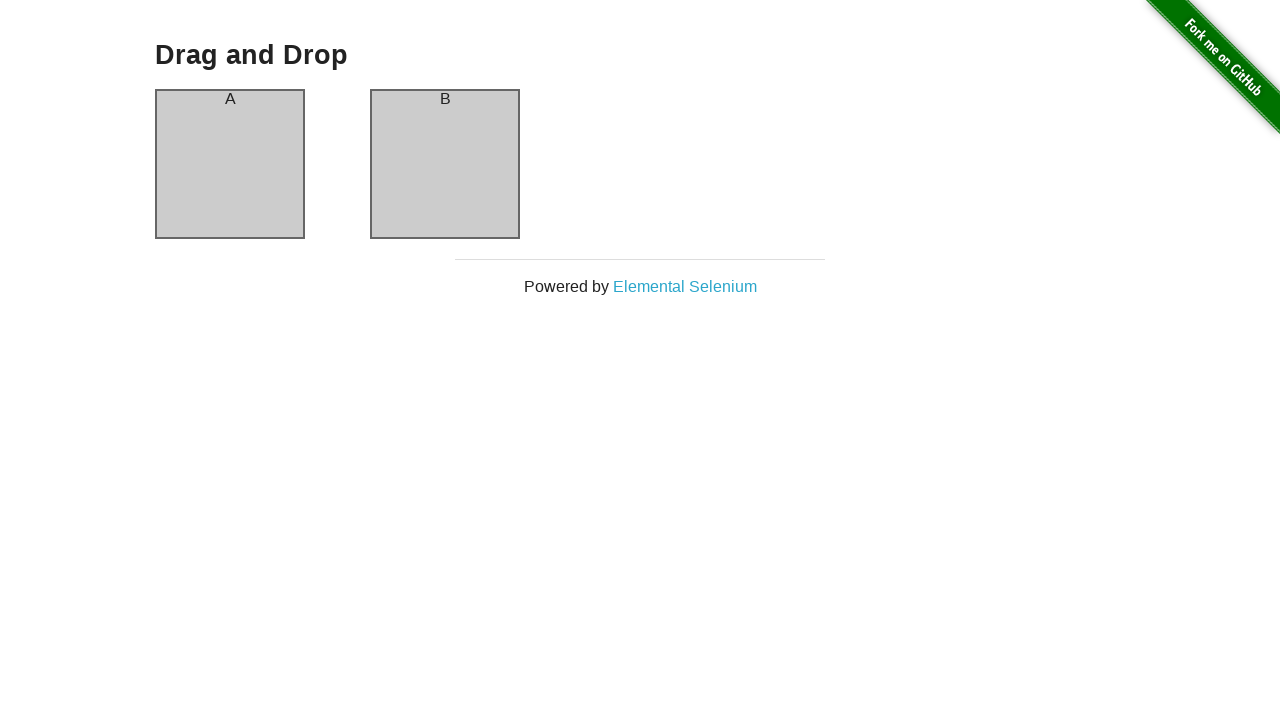

Located rectangle A element
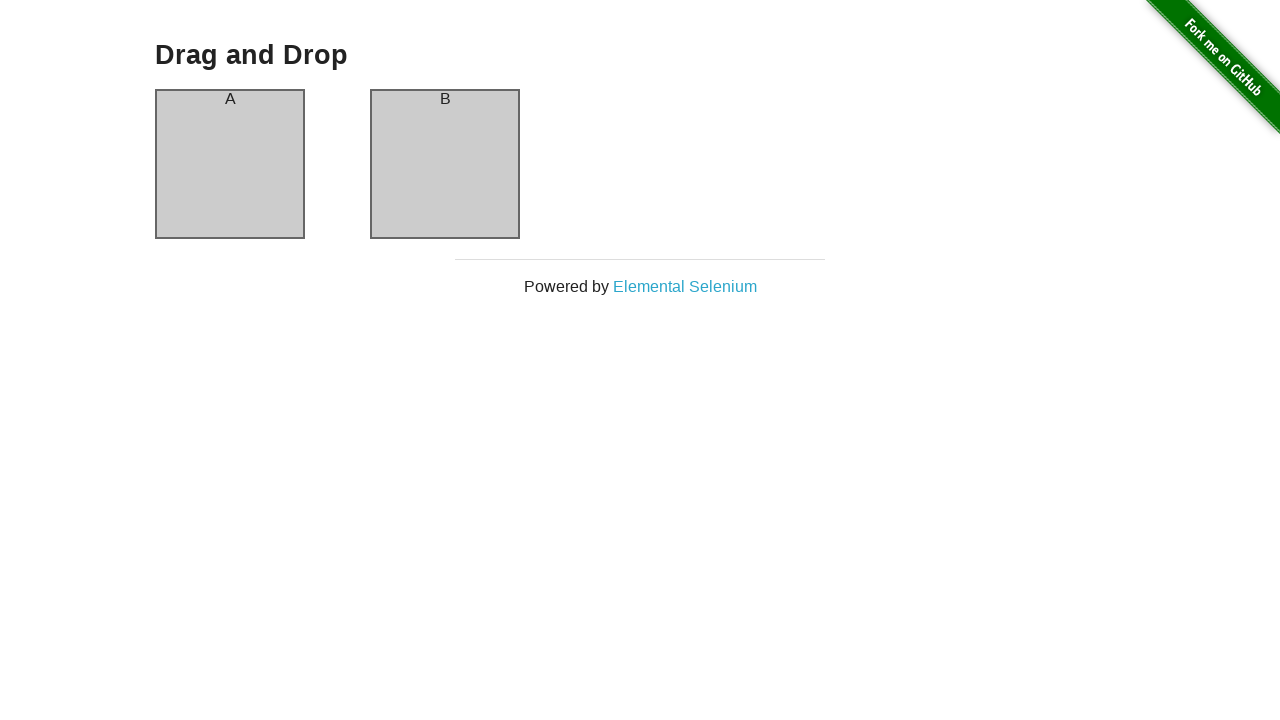

Located rectangle B element
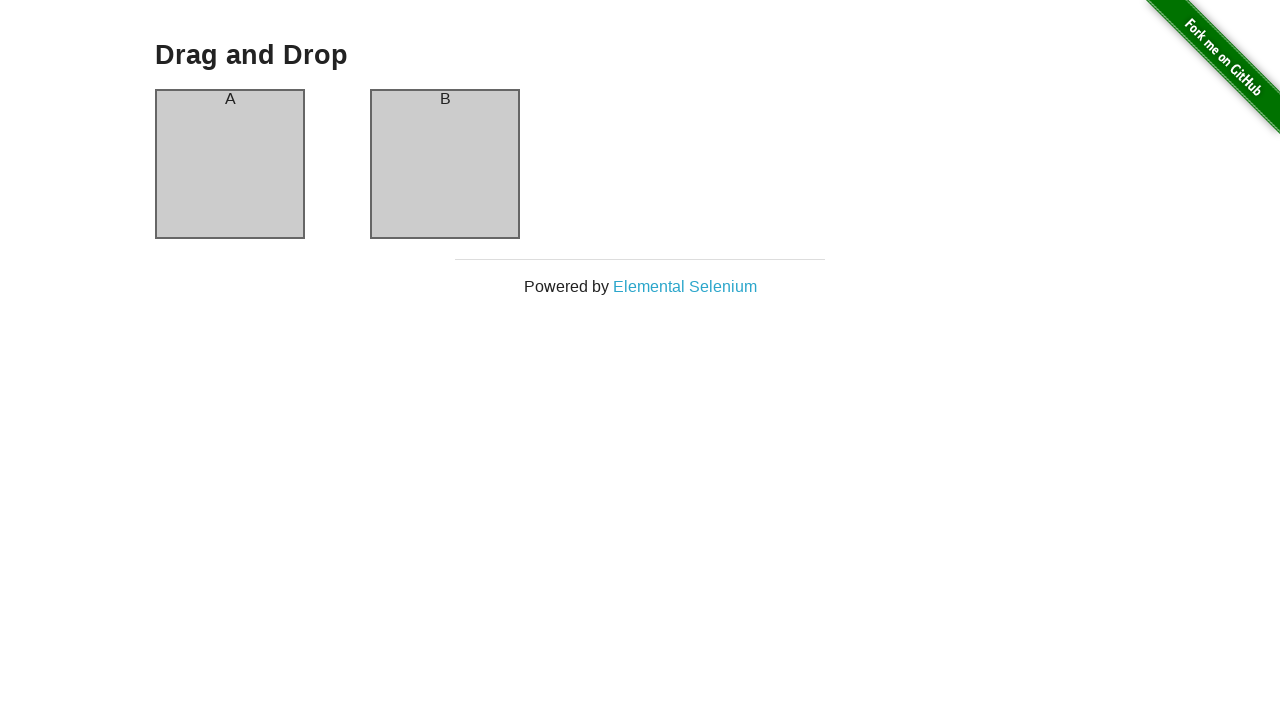

Retrieved bounding box for rectangle A
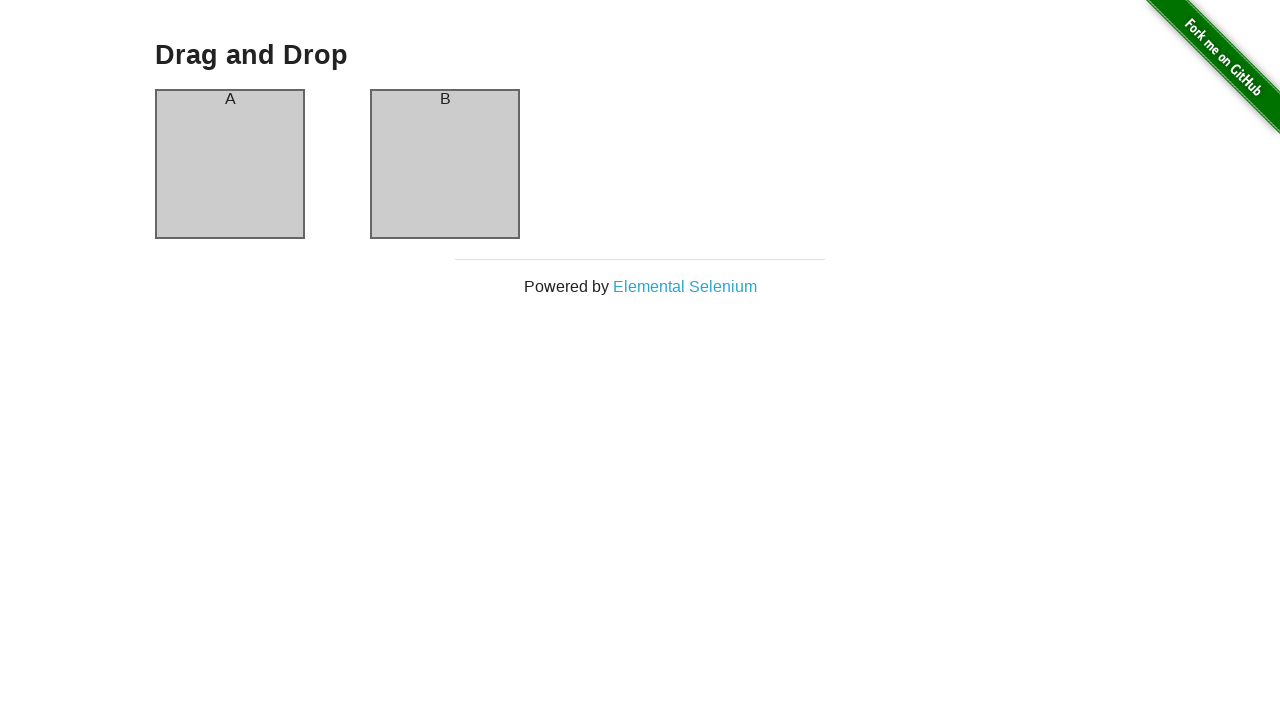

Retrieved bounding box for rectangle B
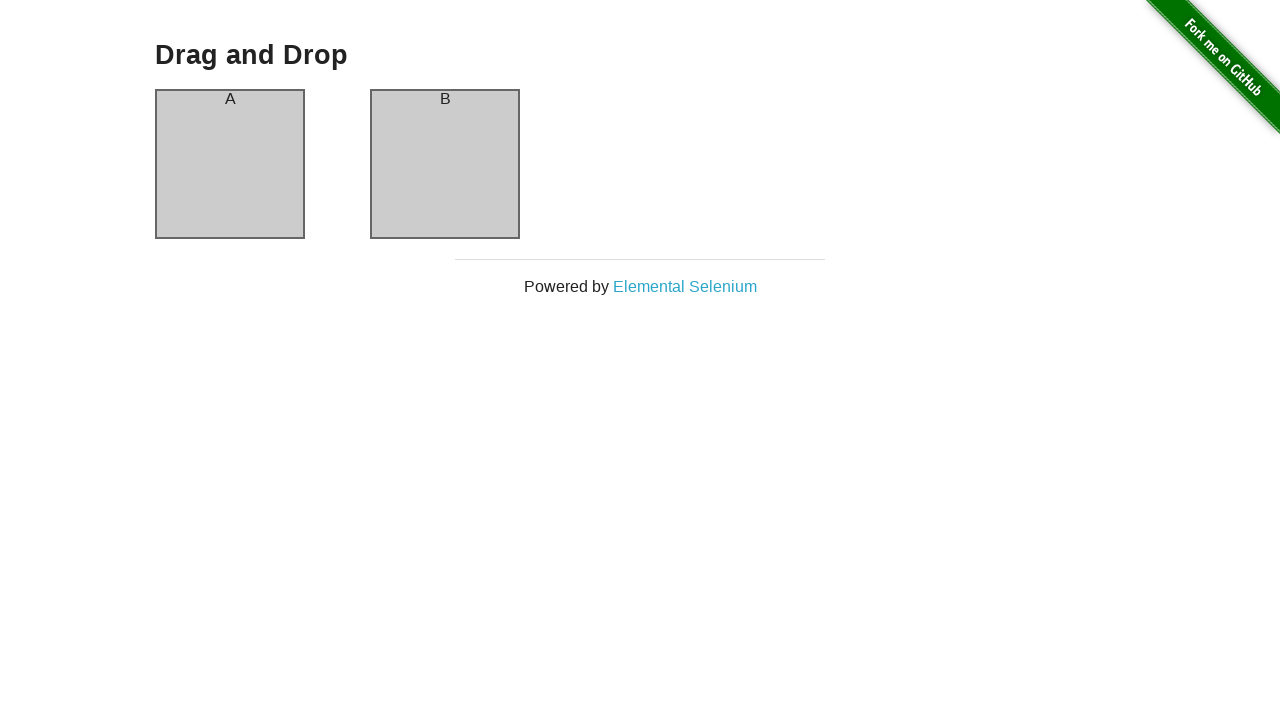

Moved mouse to center of rectangle A at (230, 164)
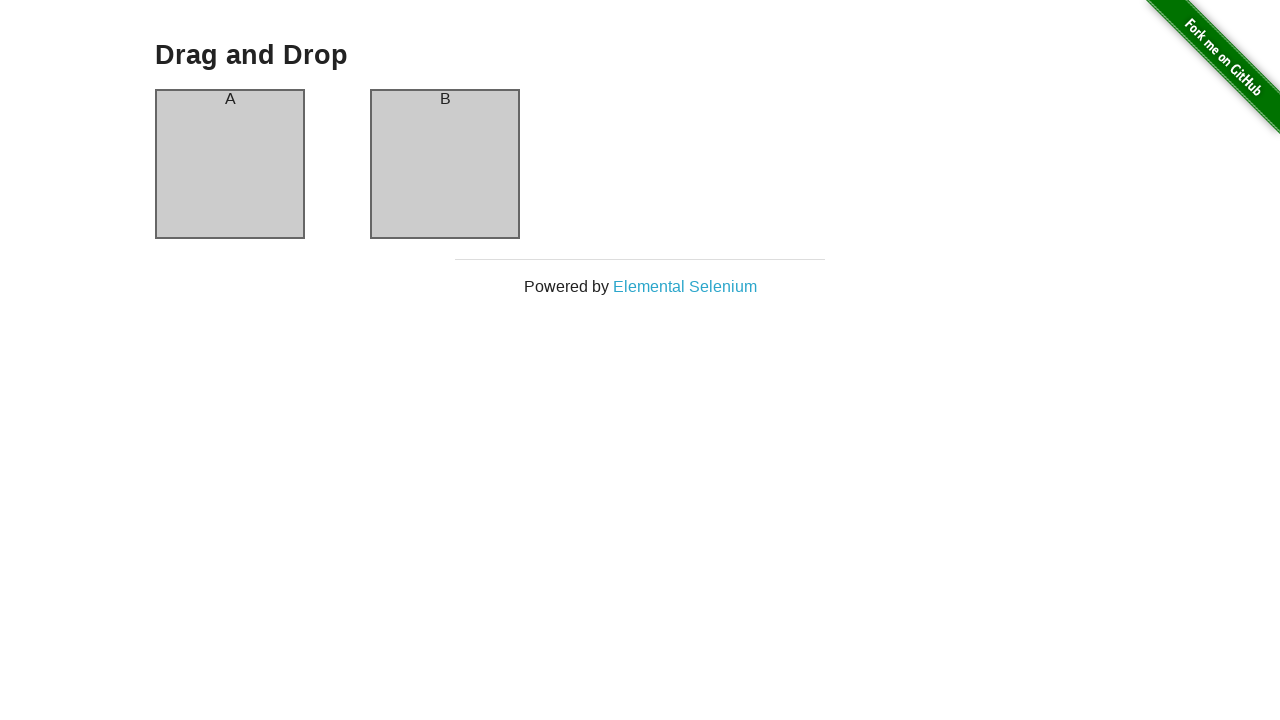

Pressed down mouse button on rectangle A at (230, 164)
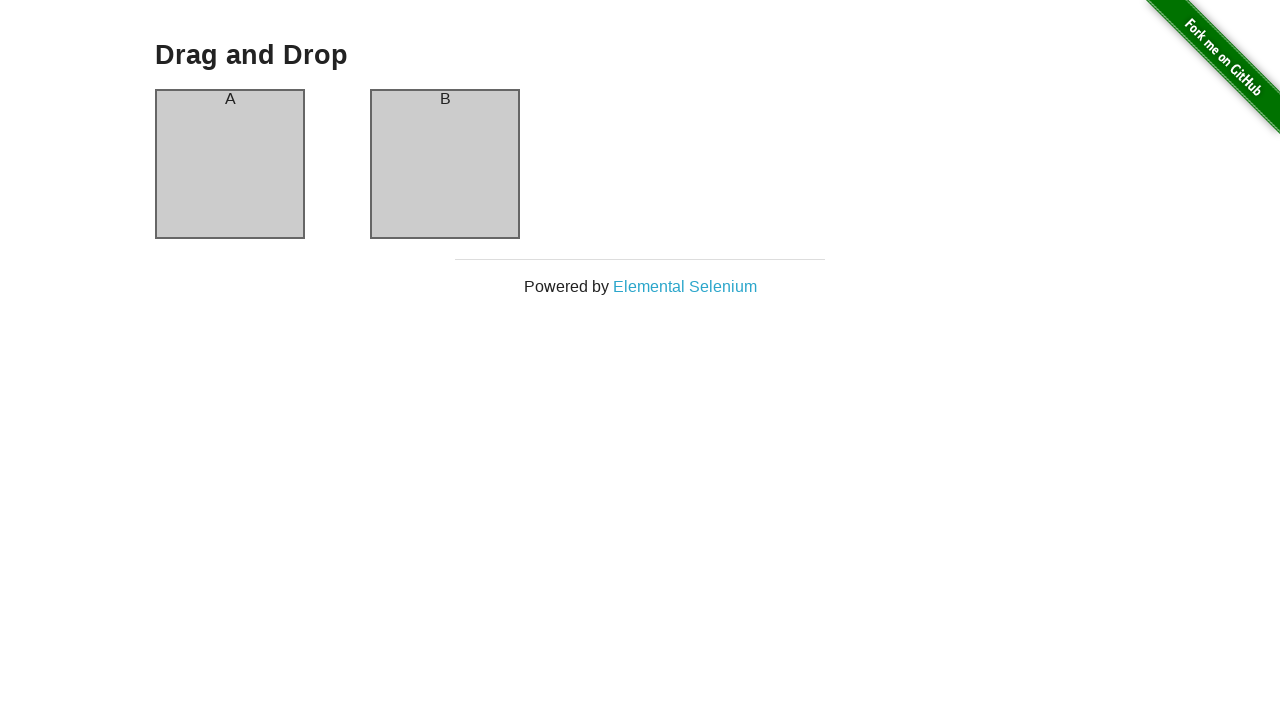

Dragged rectangle A to center of rectangle B at (445, 164)
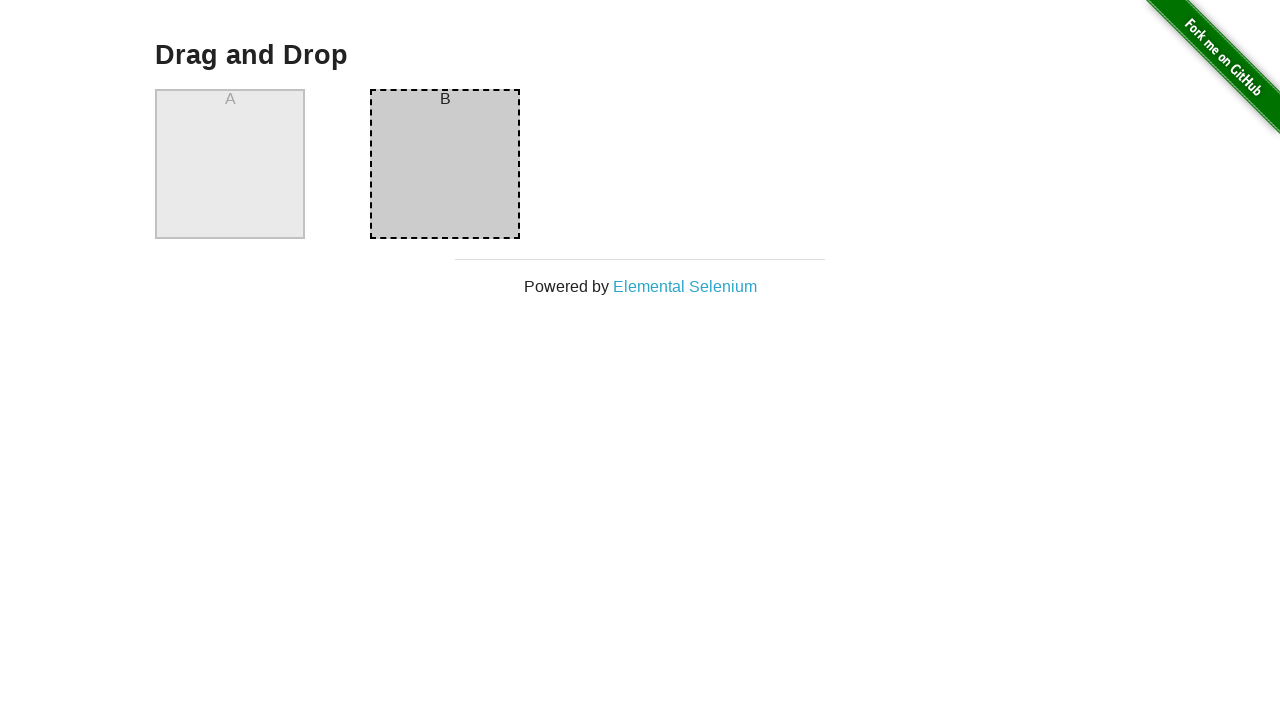

Released mouse button to complete drag operation at (445, 164)
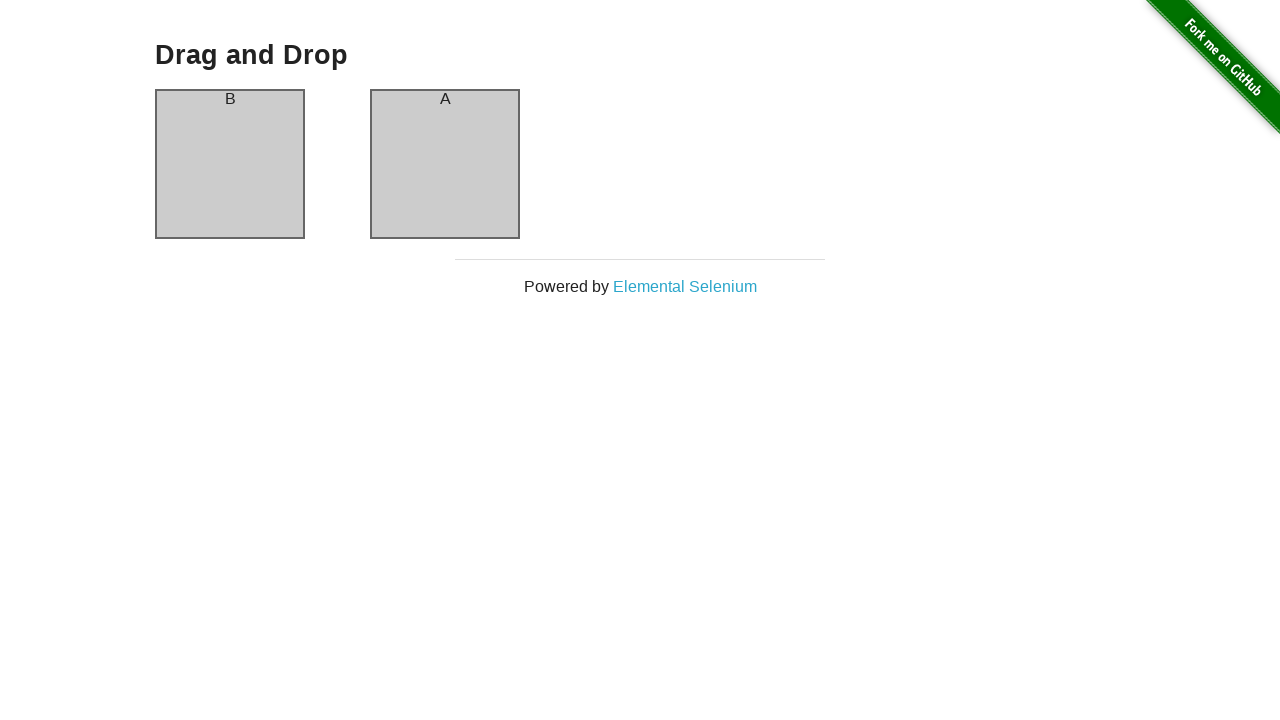

Verified that rectangle A now contains text 'B'
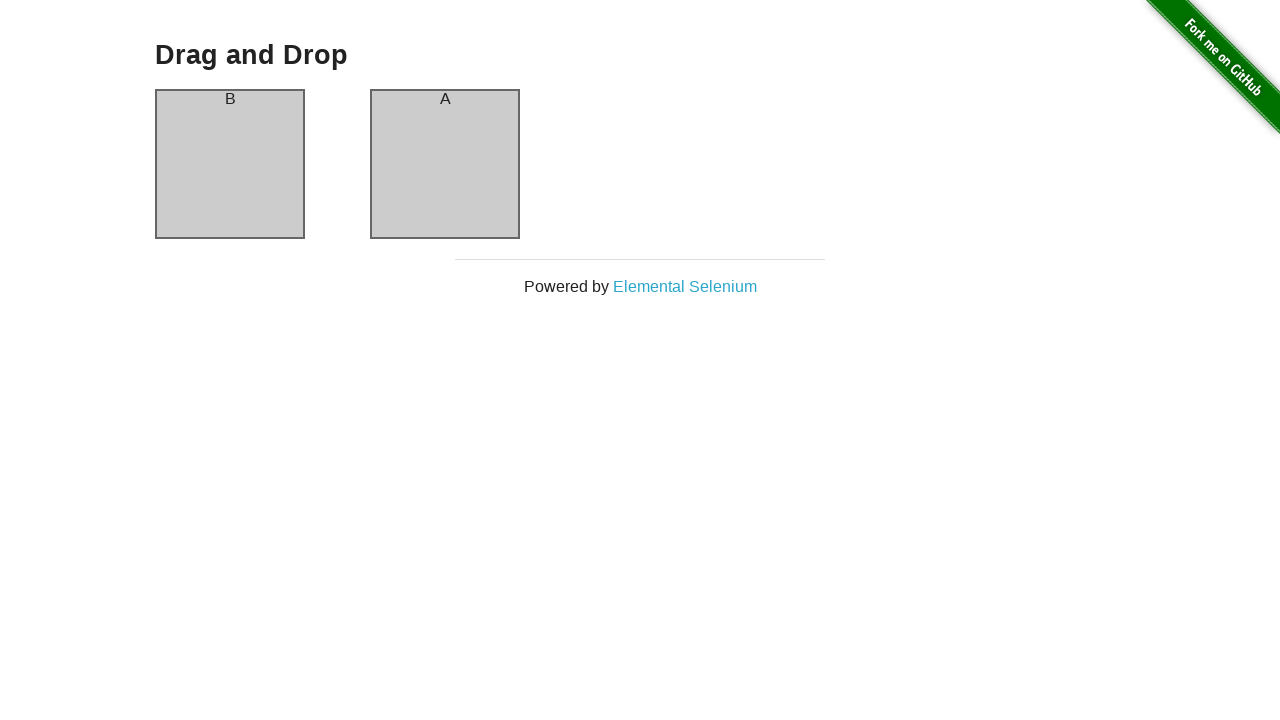

Verified that rectangle B now contains text 'A' - rectangles successfully swapped
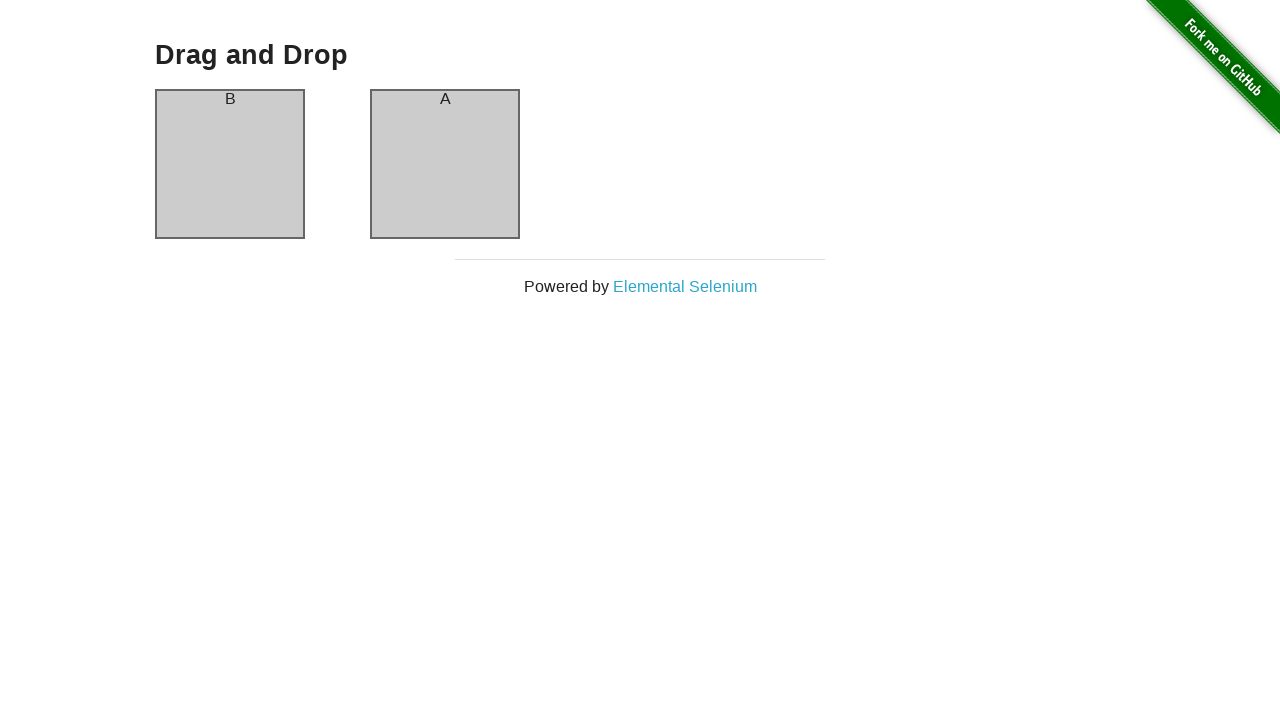

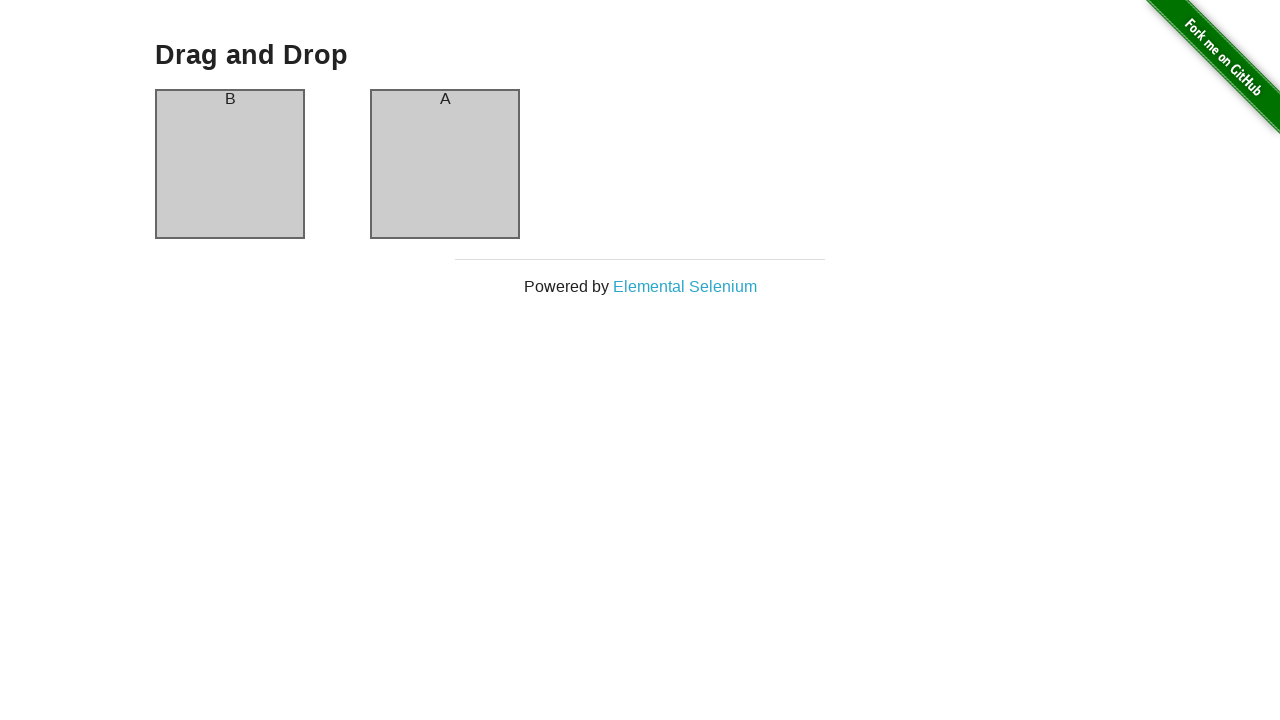